Tests keyboard events by typing text and pressing Enter in a text area

Starting URL: https://play1.automationcamp.ir/keyboard_events.html

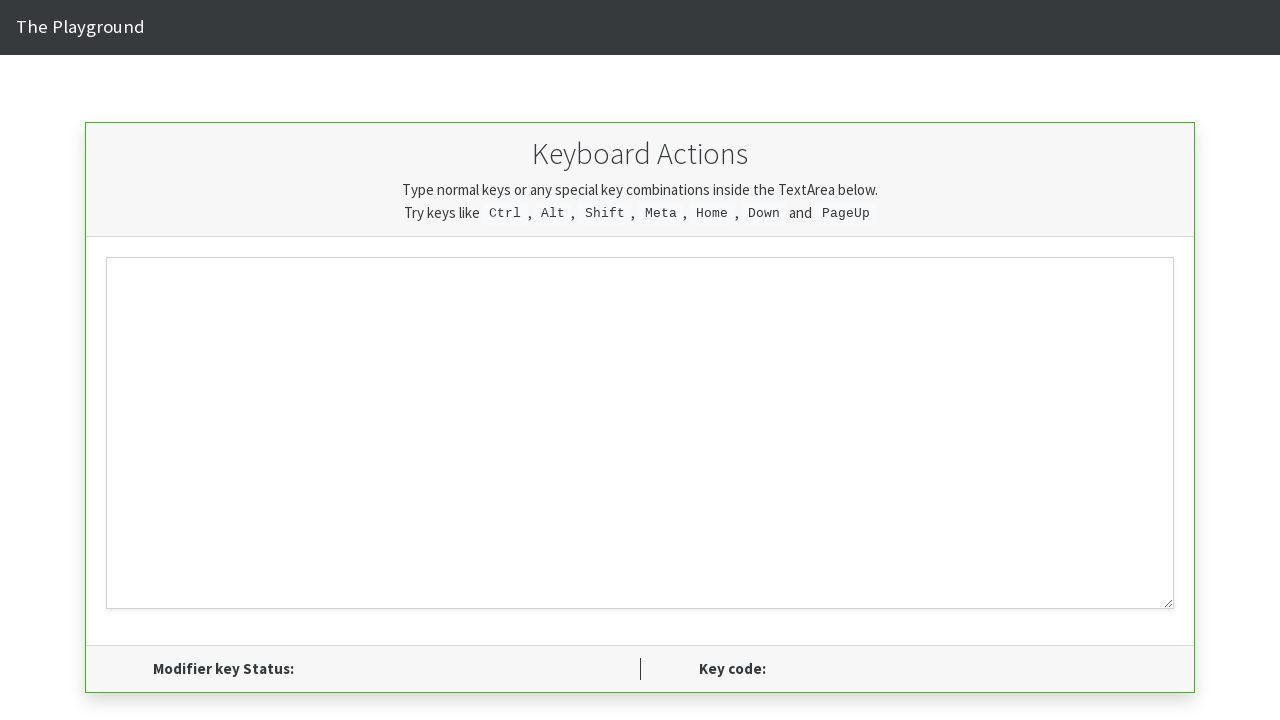

Typed 'hello' into the text area on #area
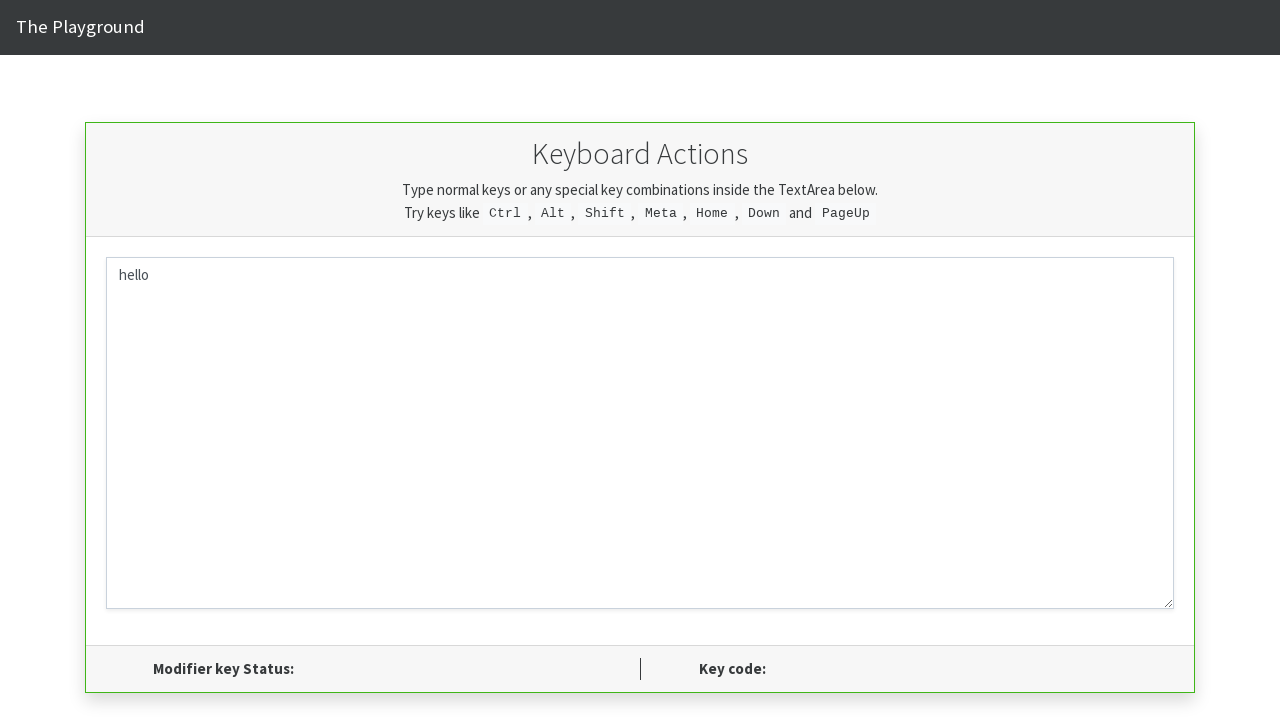

Pressed Enter key in the text area on #area
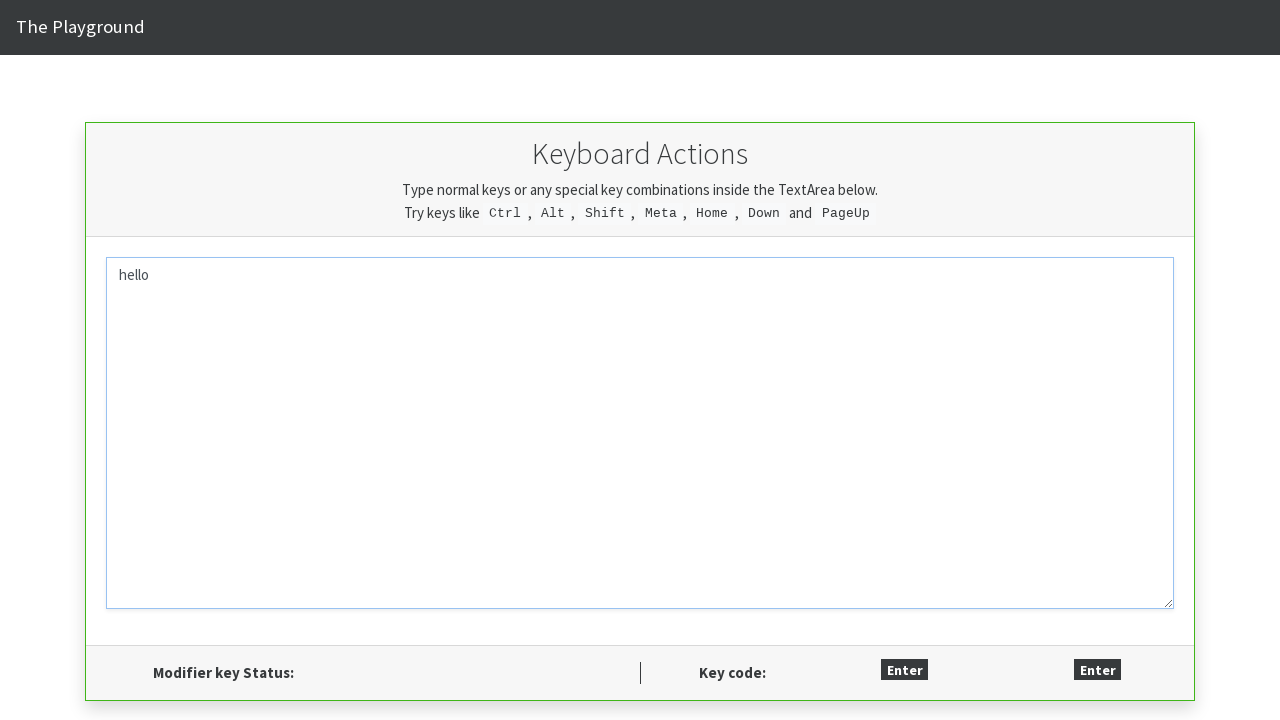

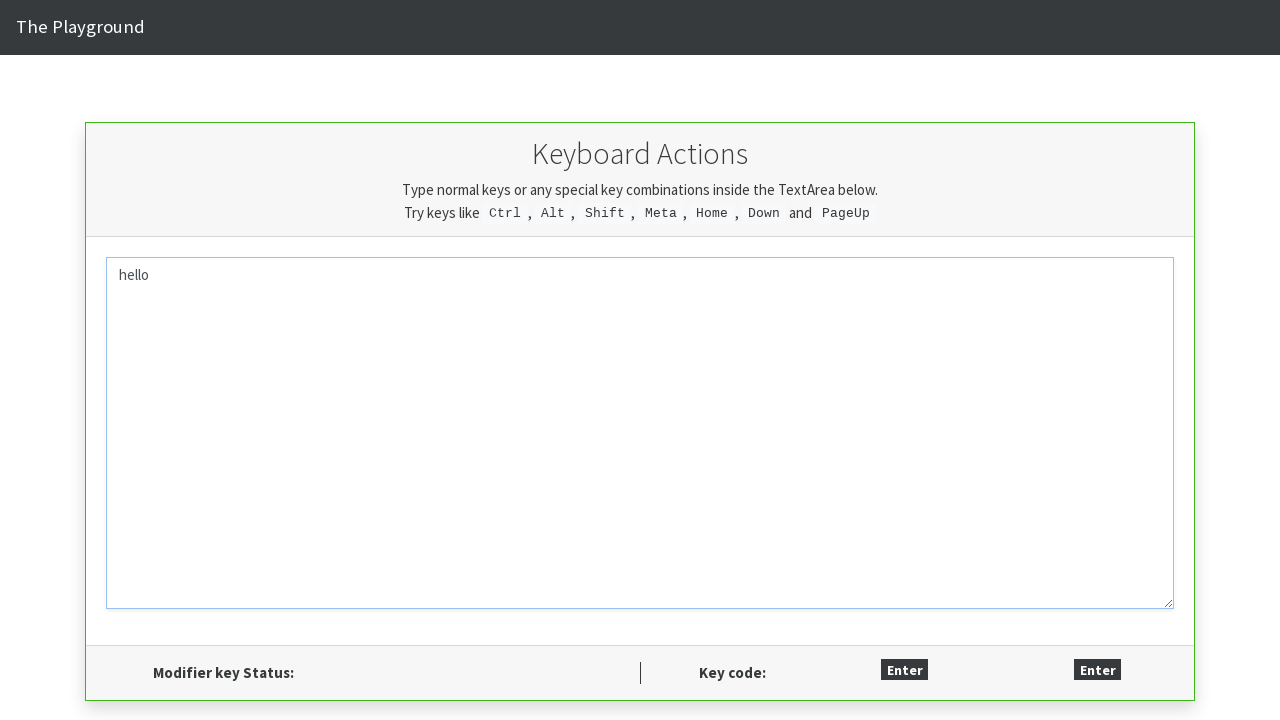